Tests the datalist dropdown by typing city names and verifying they are entered

Starting URL: https://bonigarcia.dev/selenium-webdriver-java/web-form.html

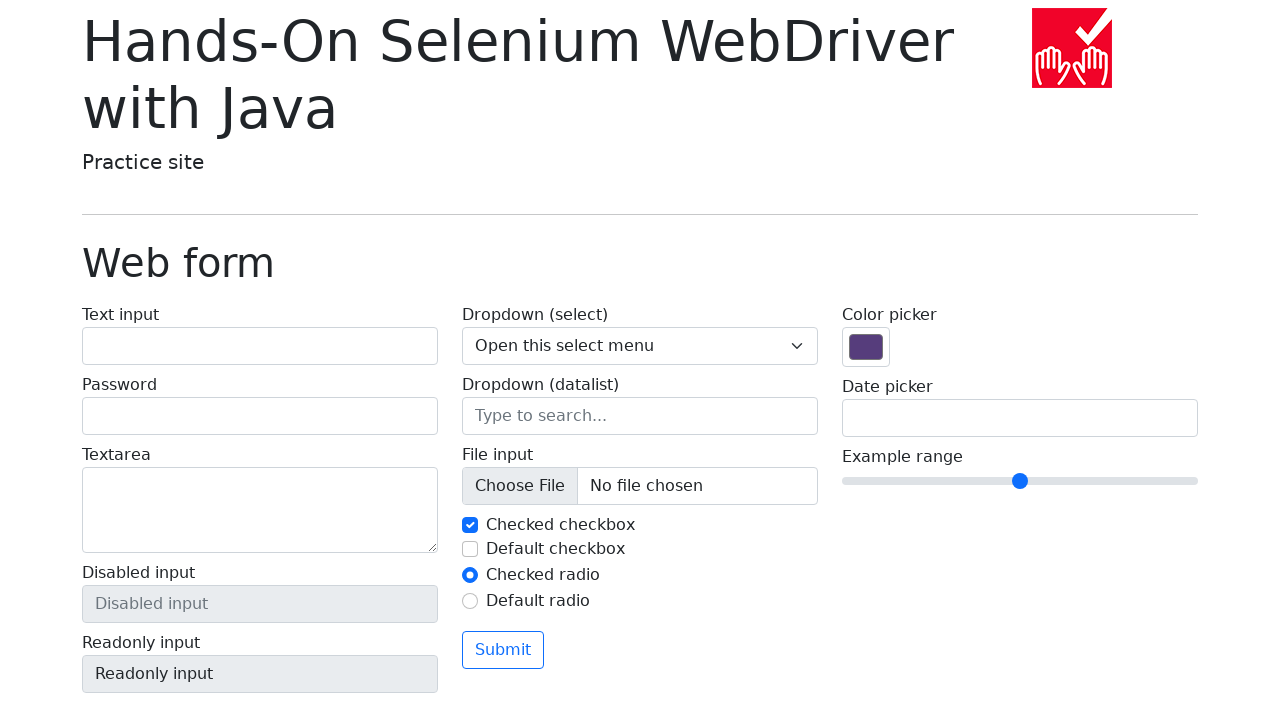

Located datalist input field by name 'my-datalist'
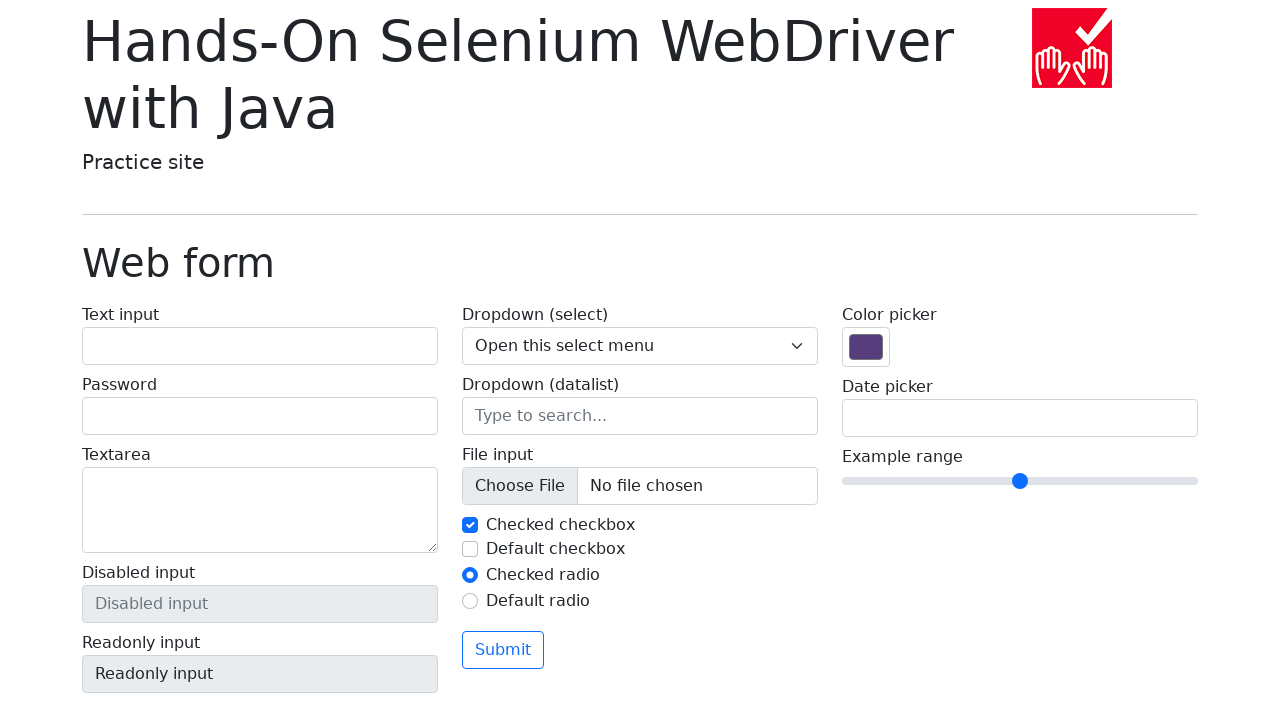

Cleared datalist input field on input[name='my-datalist']
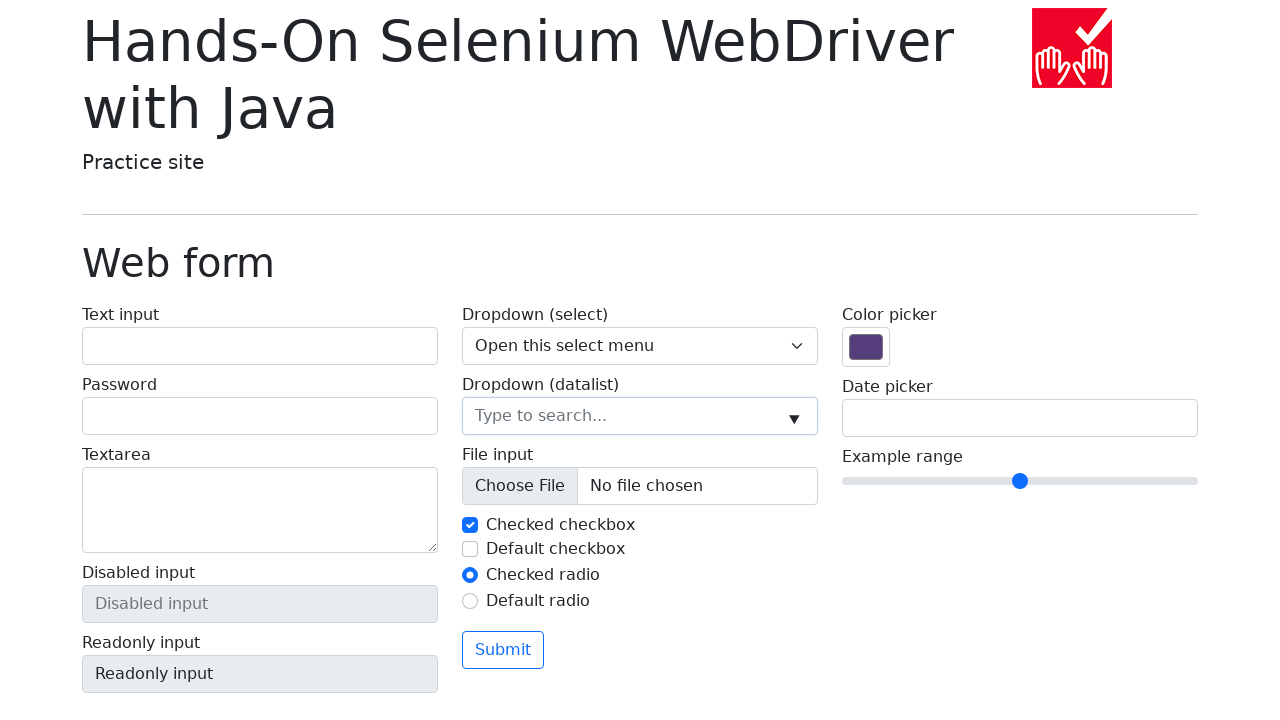

Filled datalist input with city 'San Francisco' on input[name='my-datalist']
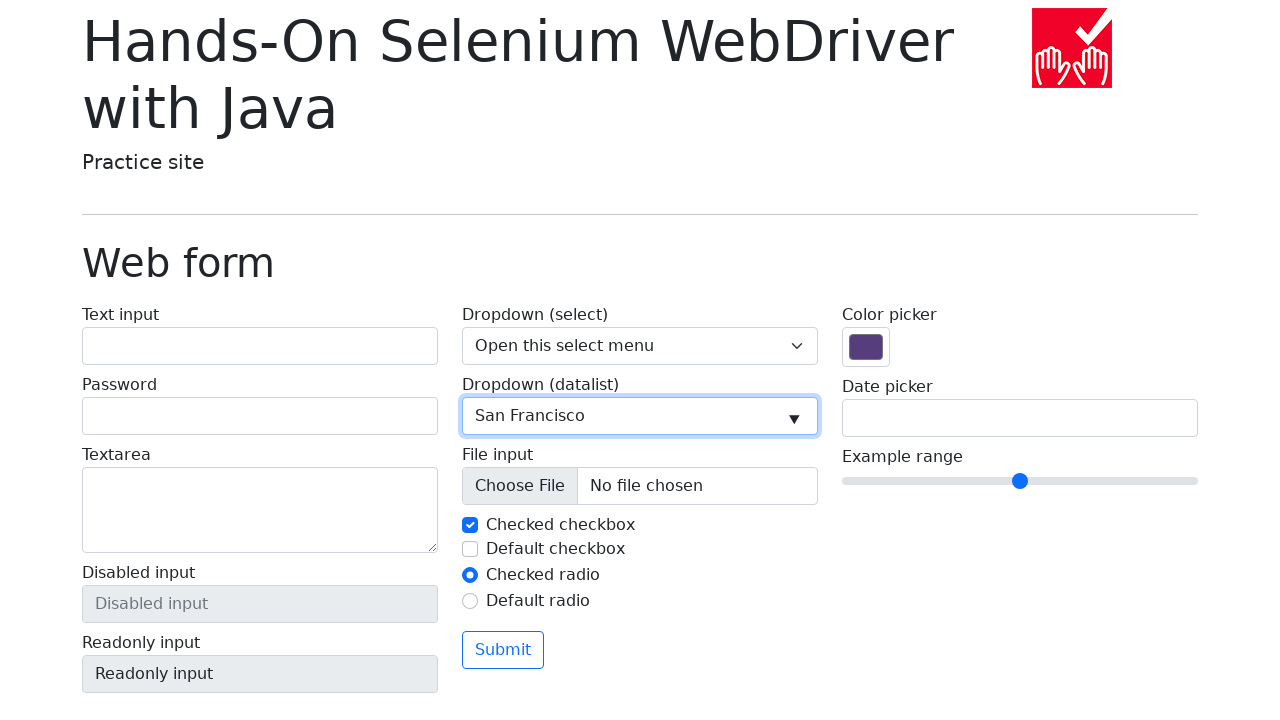

Verified that 'San Francisco' was correctly entered in datalist input
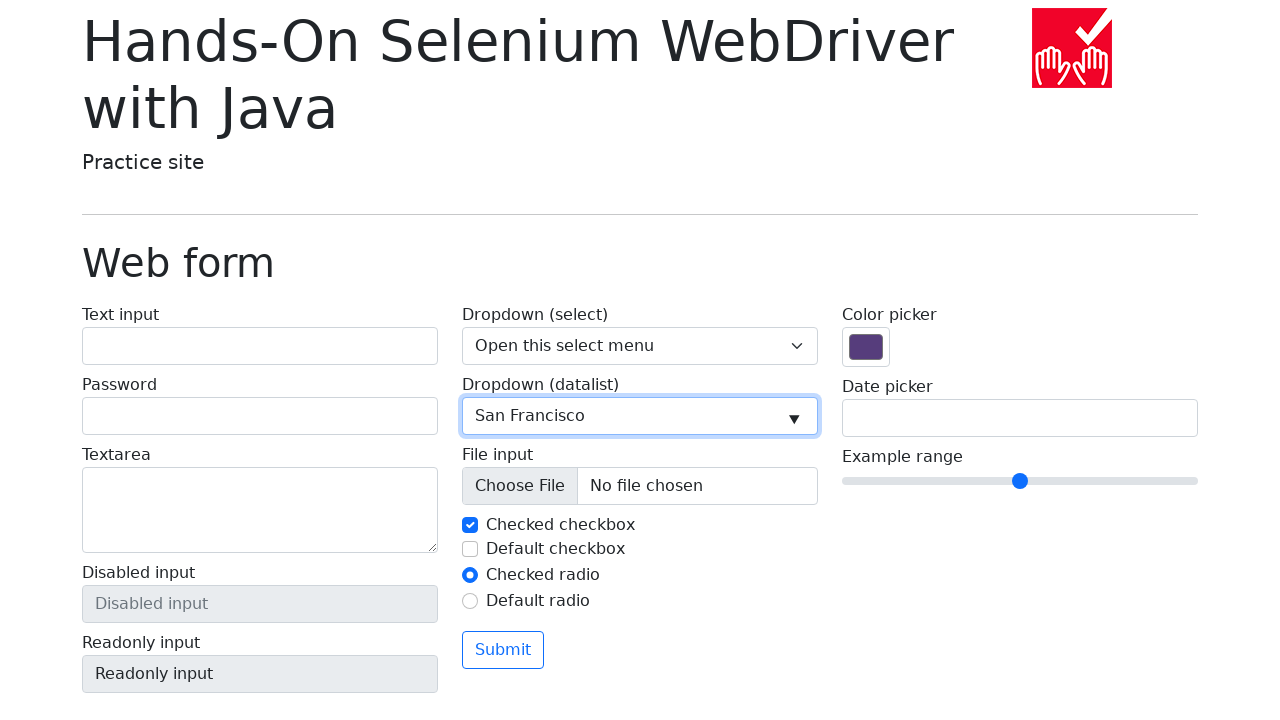

Cleared datalist input field on input[name='my-datalist']
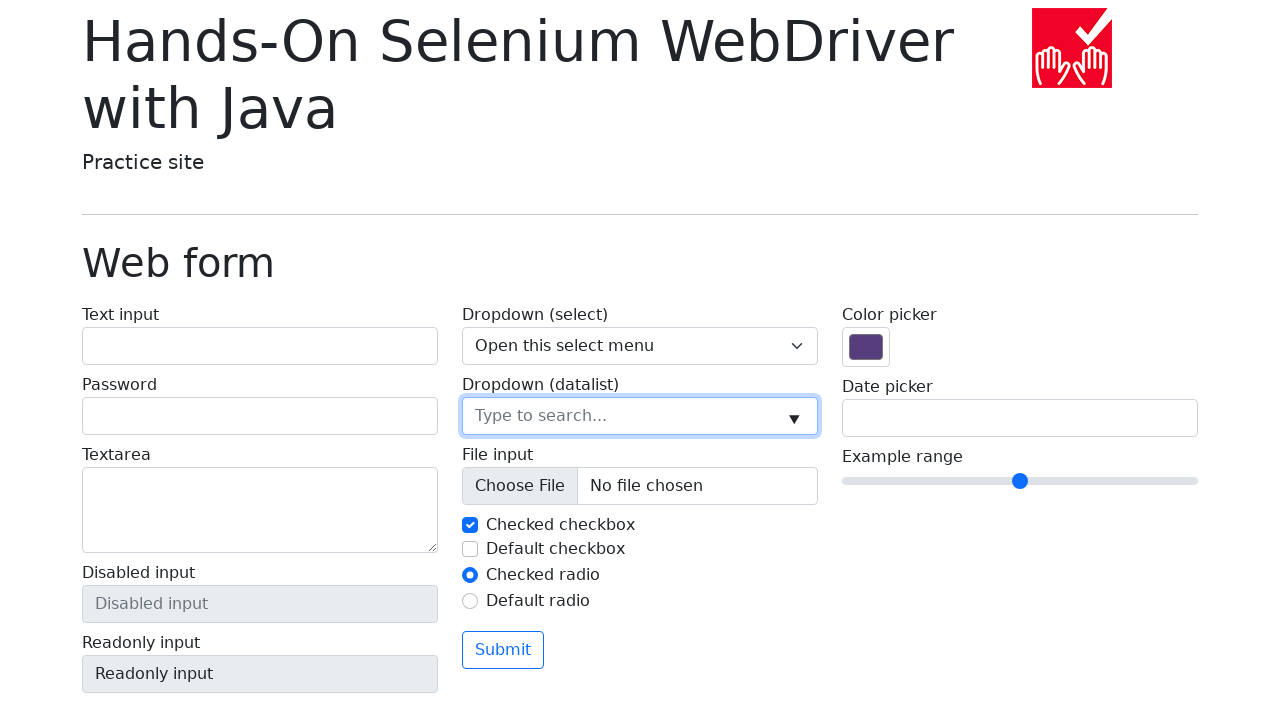

Filled datalist input with city 'New York' on input[name='my-datalist']
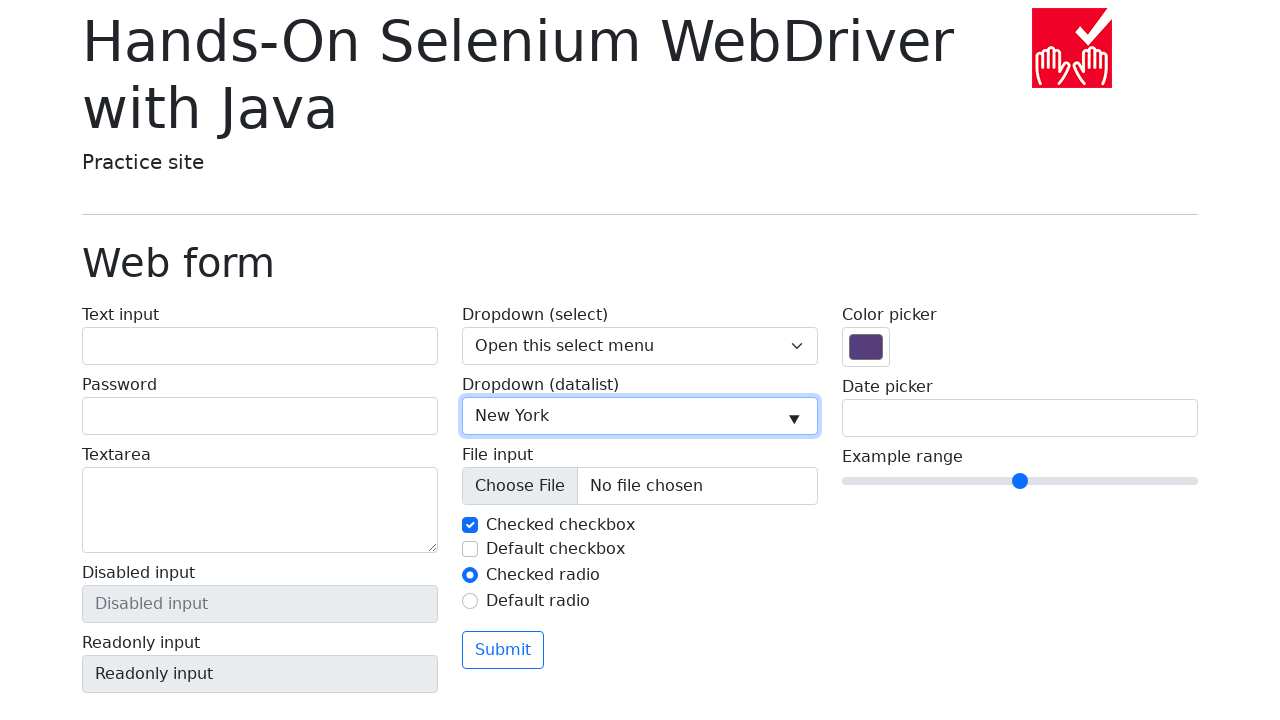

Verified that 'New York' was correctly entered in datalist input
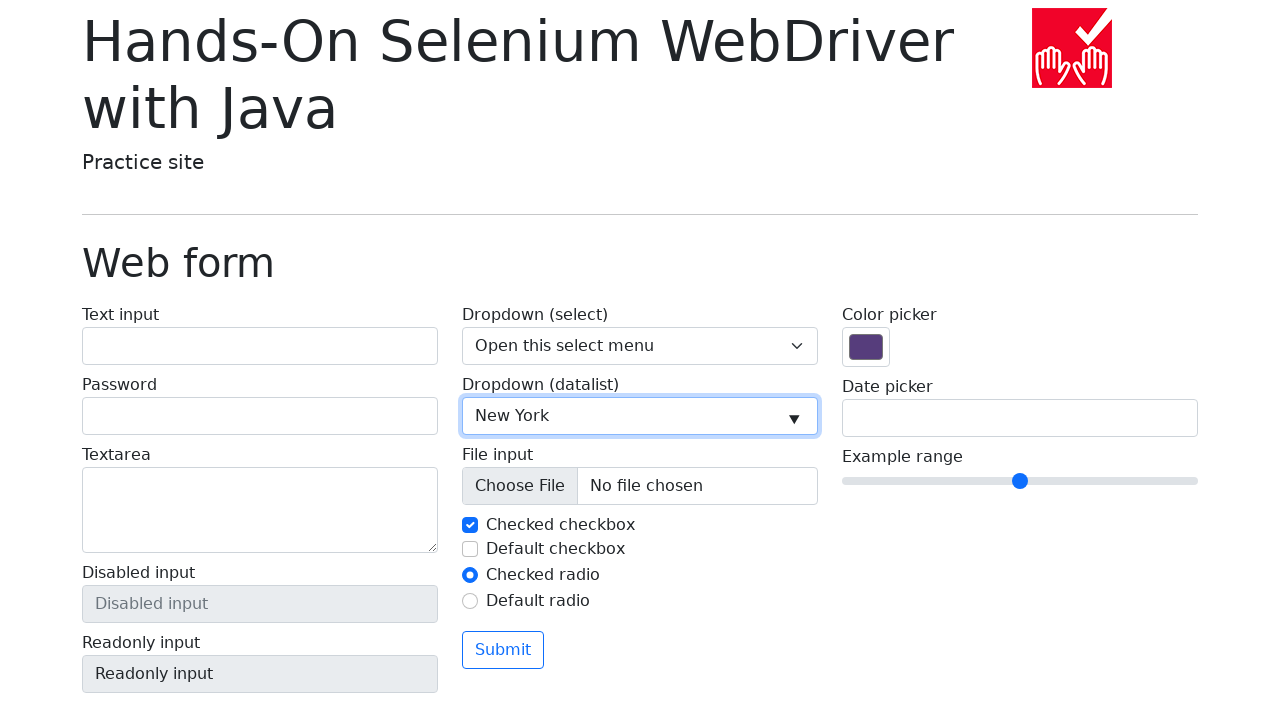

Cleared datalist input field on input[name='my-datalist']
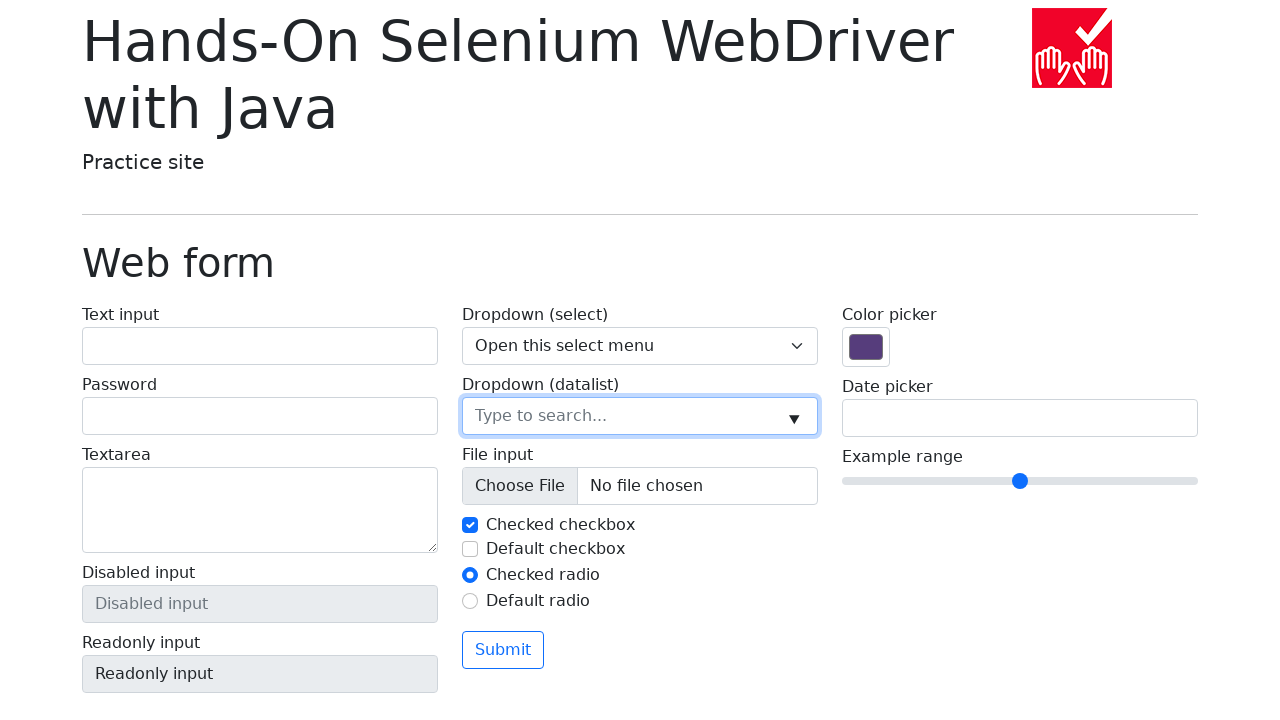

Filled datalist input with city 'Seattle' on input[name='my-datalist']
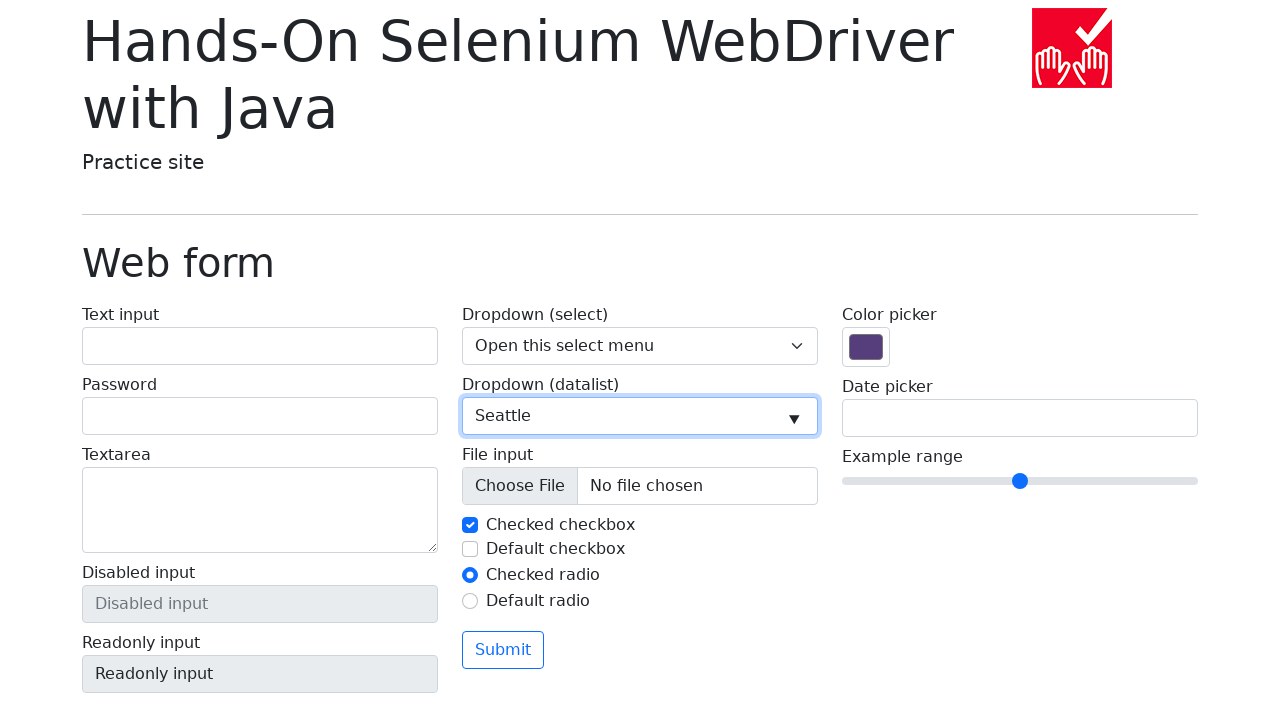

Verified that 'Seattle' was correctly entered in datalist input
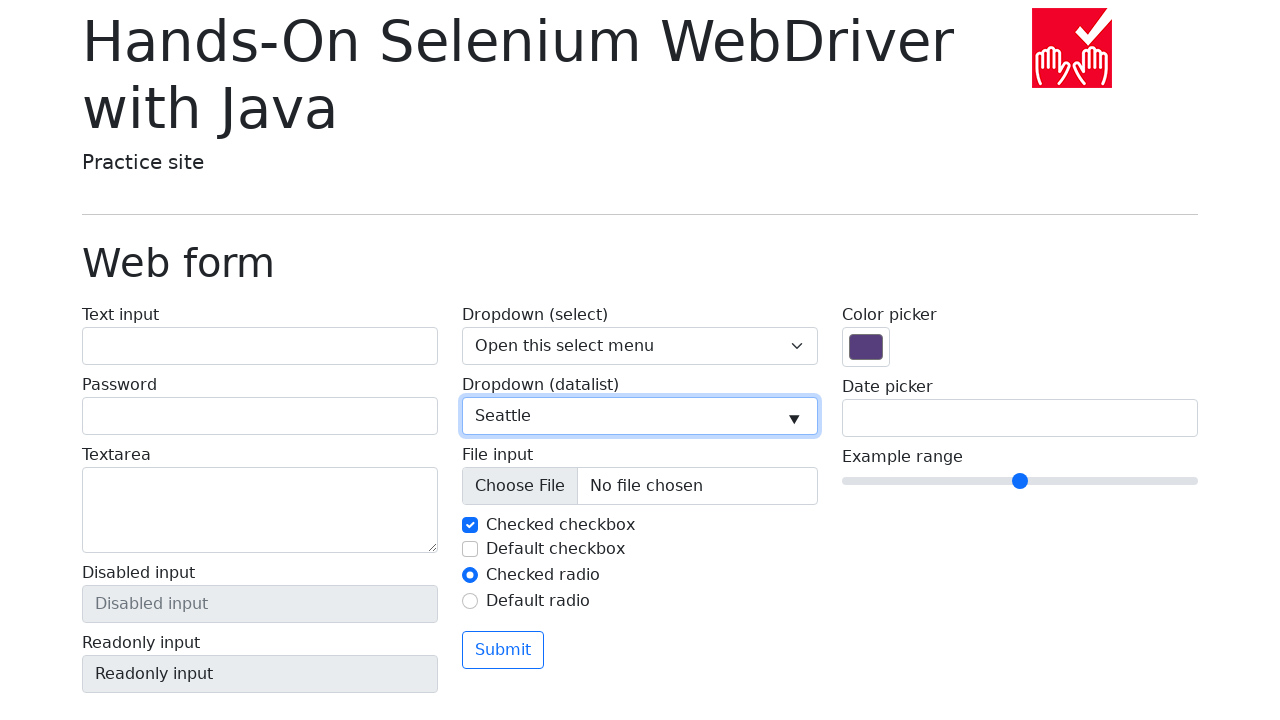

Cleared datalist input field on input[name='my-datalist']
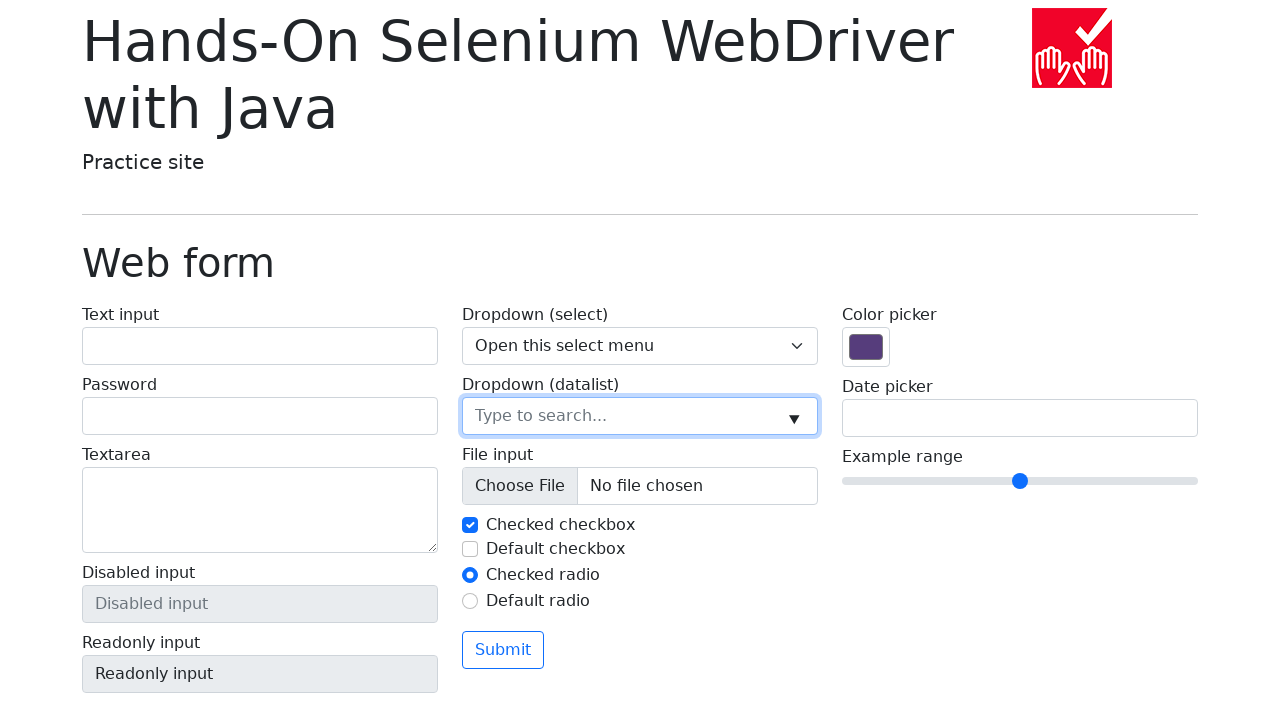

Filled datalist input with city 'Los Angeles' on input[name='my-datalist']
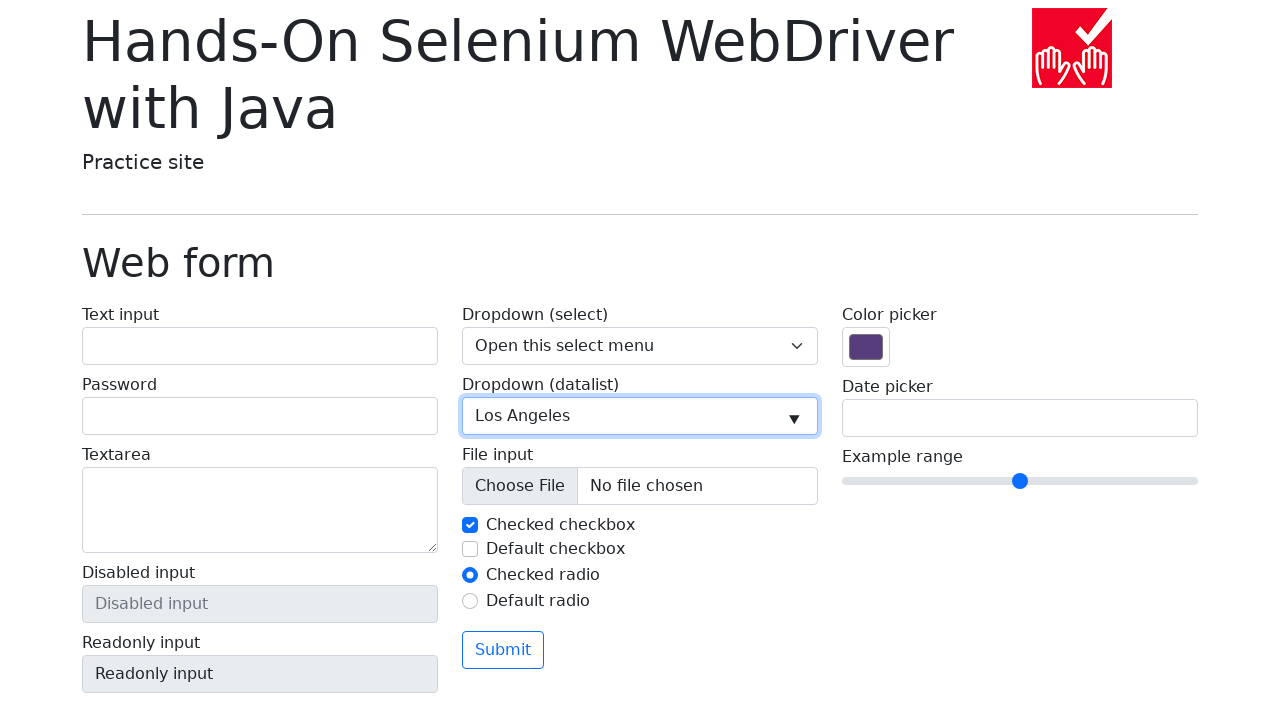

Verified that 'Los Angeles' was correctly entered in datalist input
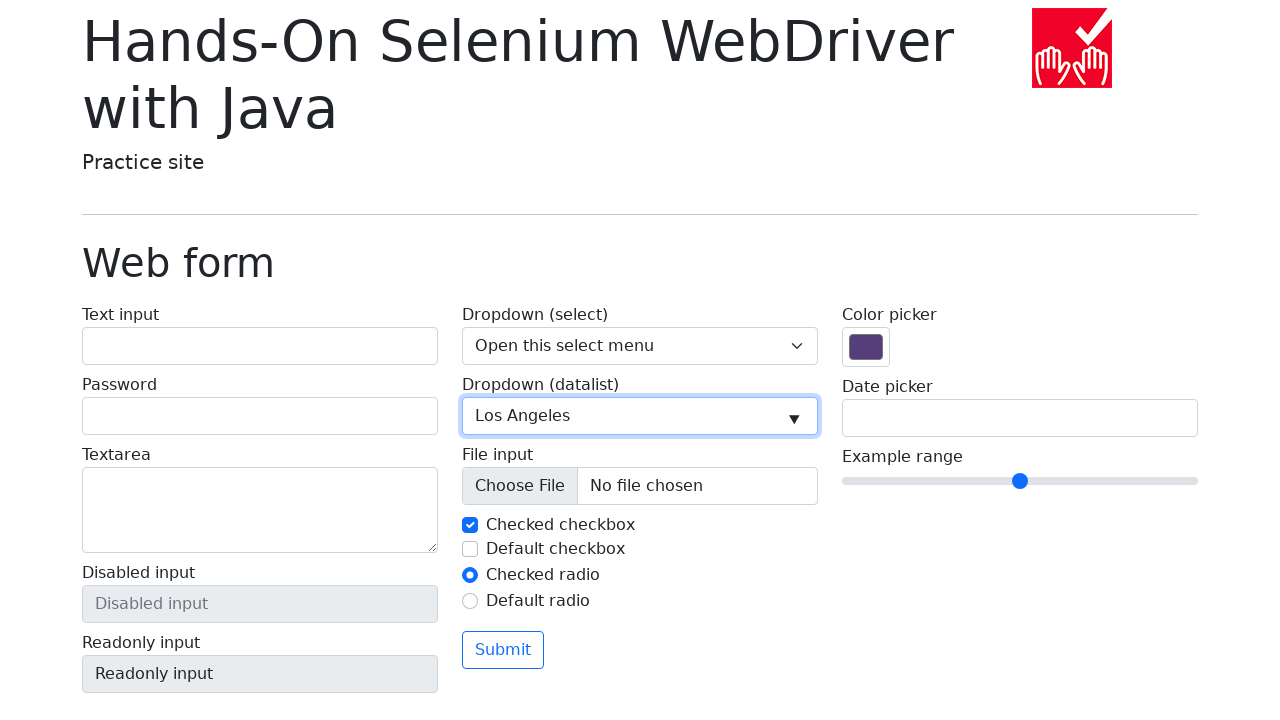

Cleared datalist input field on input[name='my-datalist']
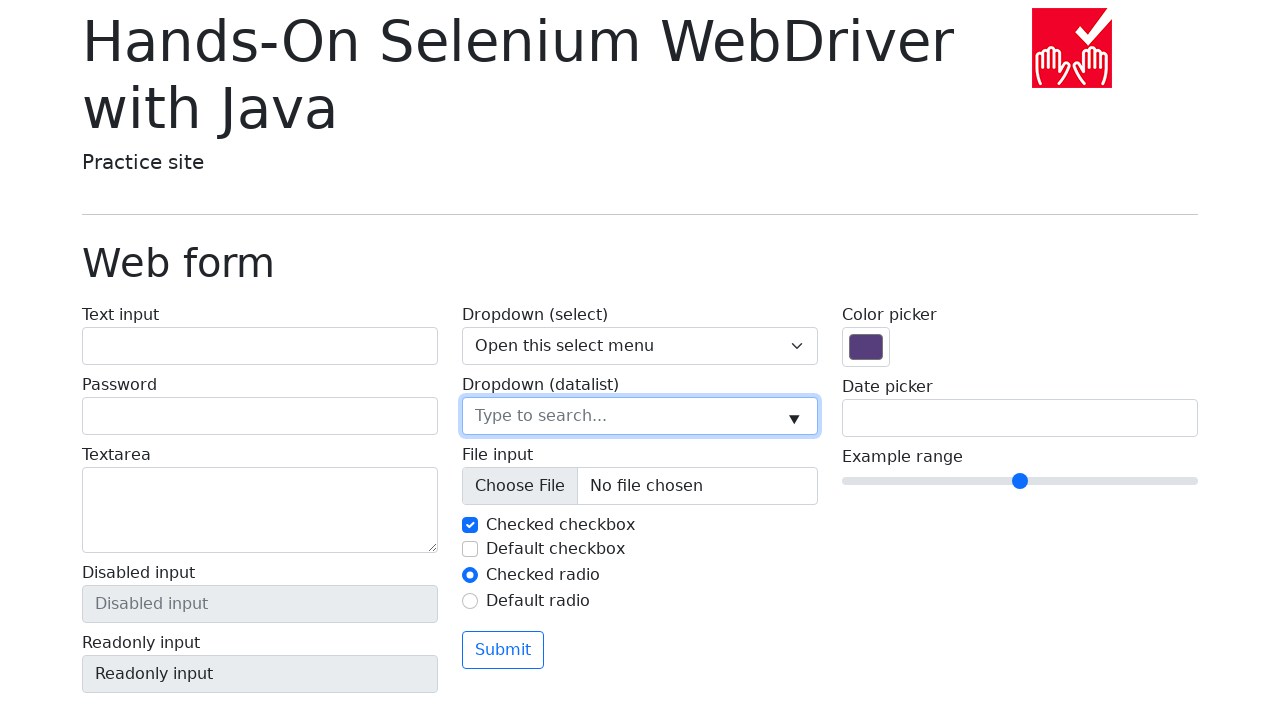

Filled datalist input with city 'Chicago' on input[name='my-datalist']
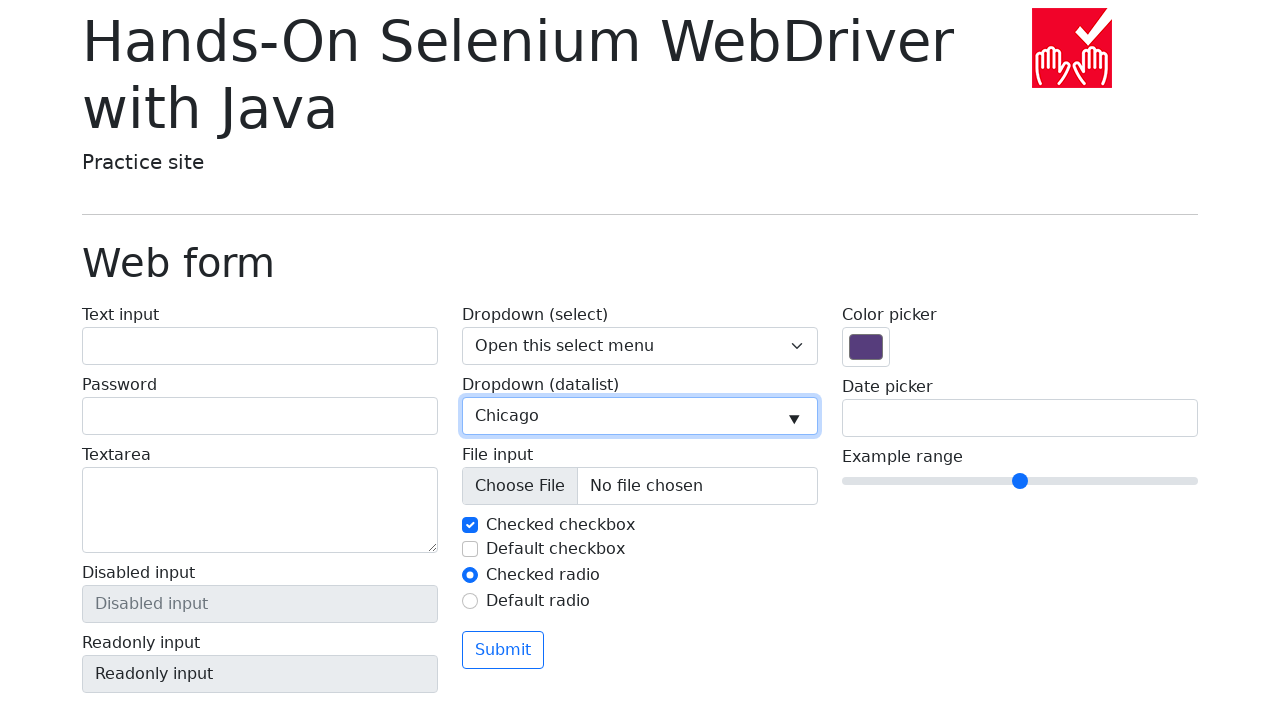

Verified that 'Chicago' was correctly entered in datalist input
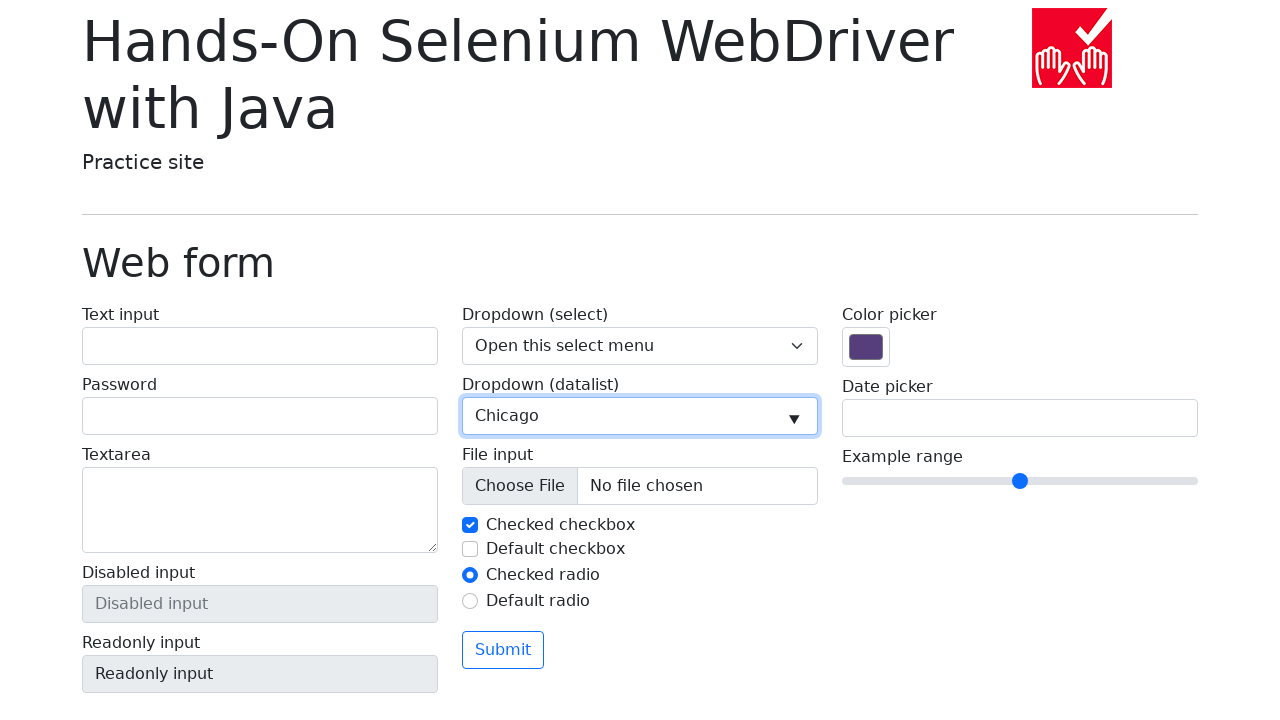

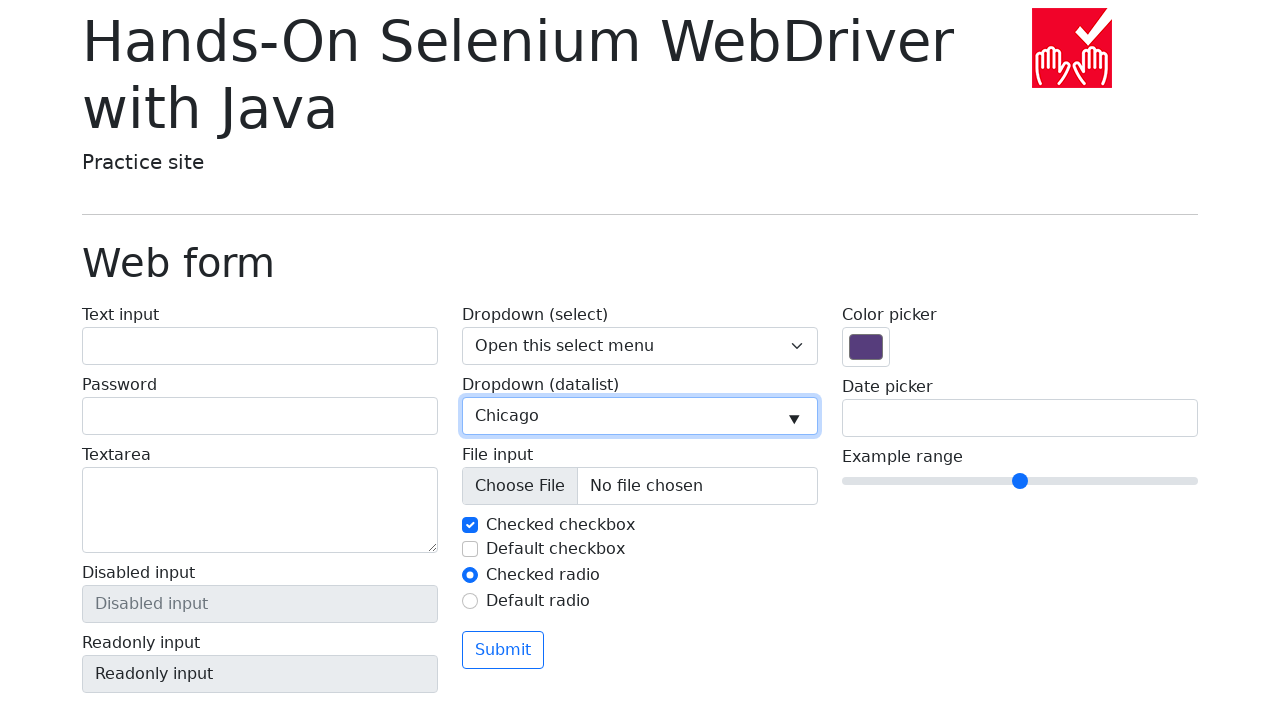